Tests drag and drop functionality by dragging a source element and dropping it onto a target element within an iframe on the jQuery UI droppable demo page

Starting URL: https://jqueryui.com/droppable/

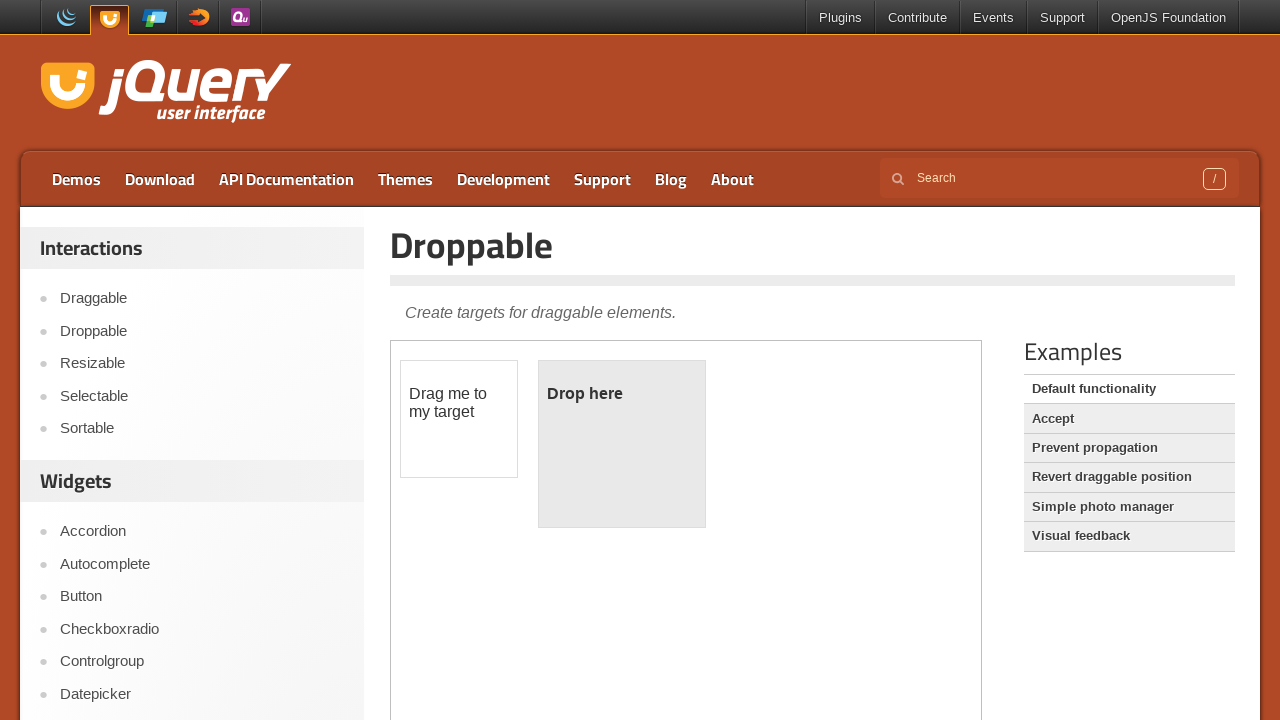

Located the iframe containing drag and drop elements
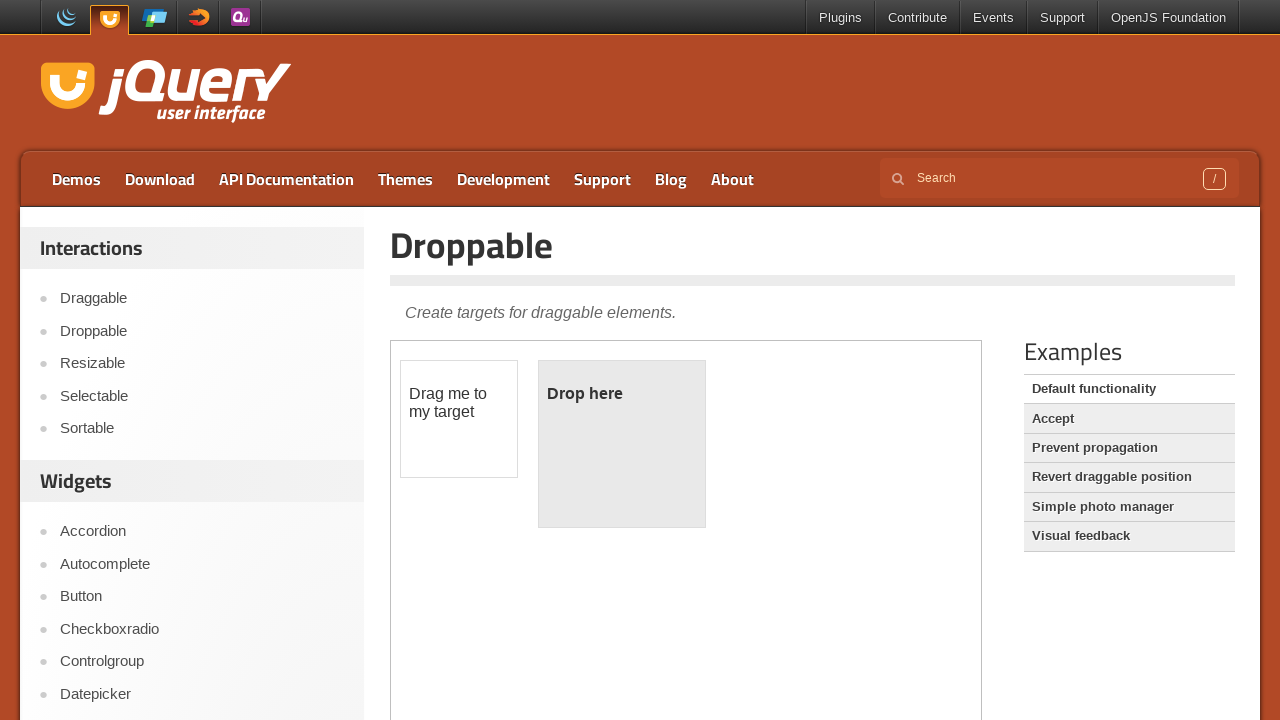

Located the source draggable element
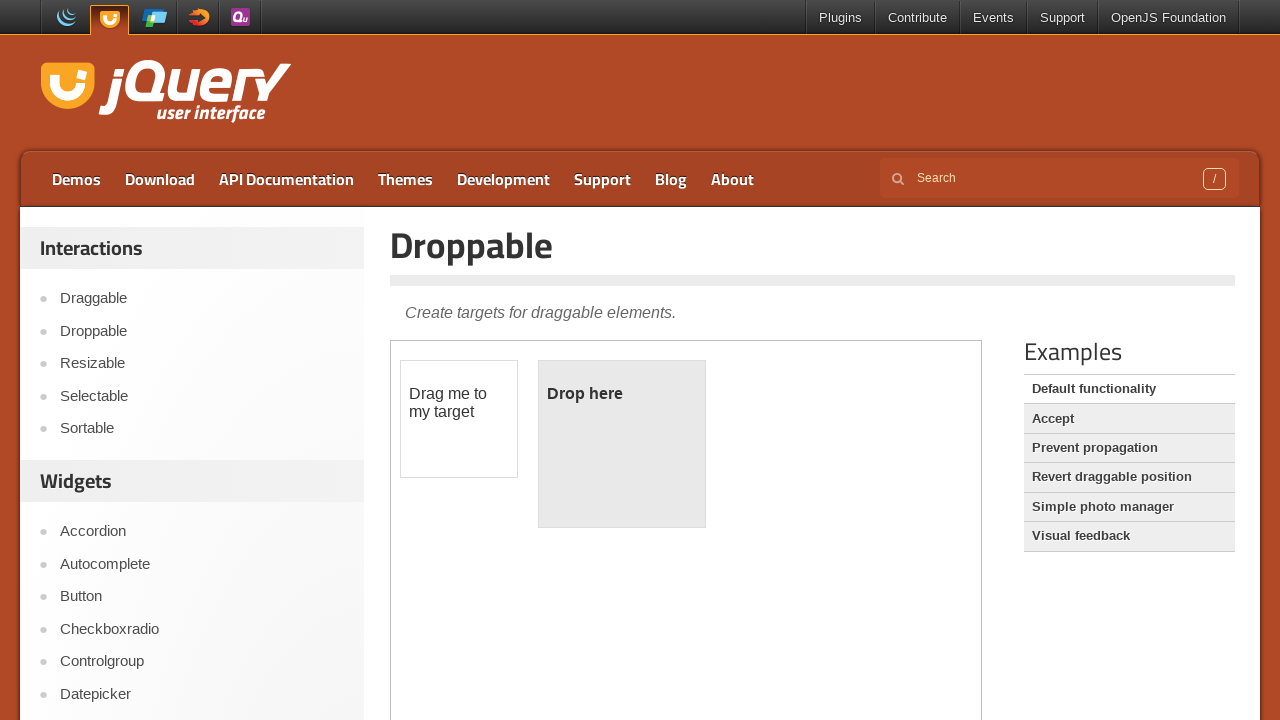

Located the target droppable element
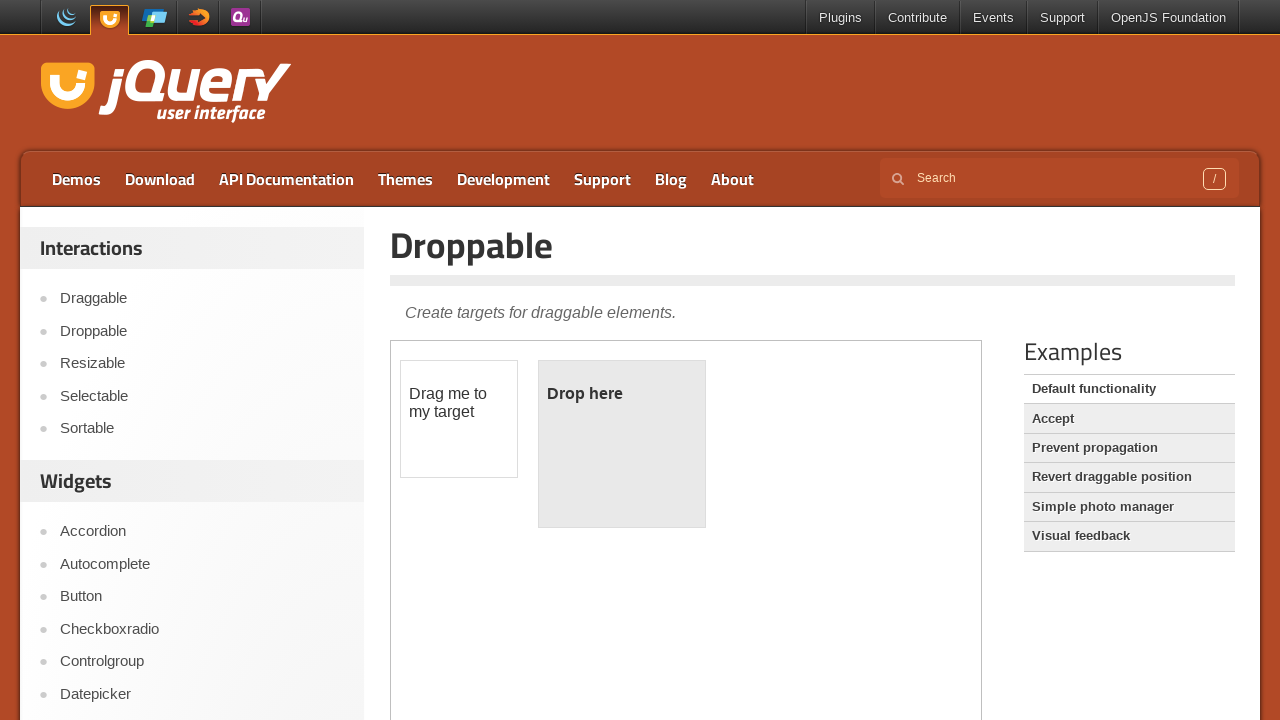

Dragged source element and dropped it onto target element at (622, 444)
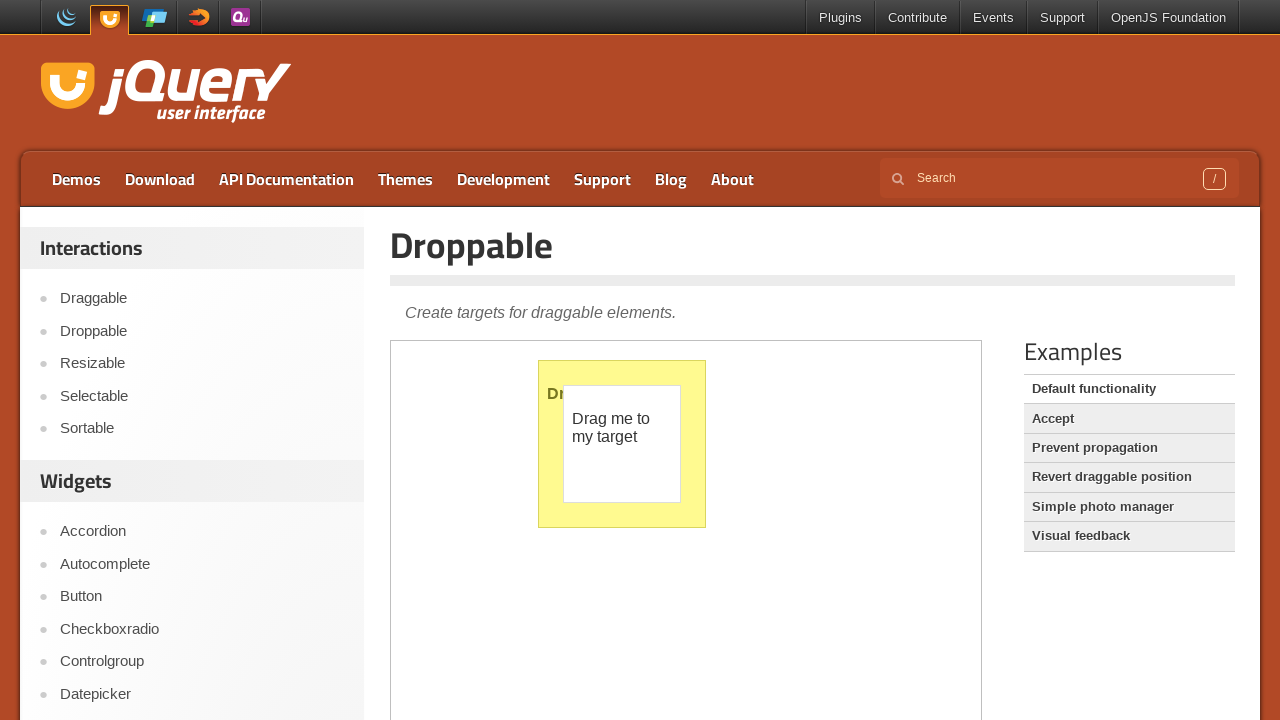

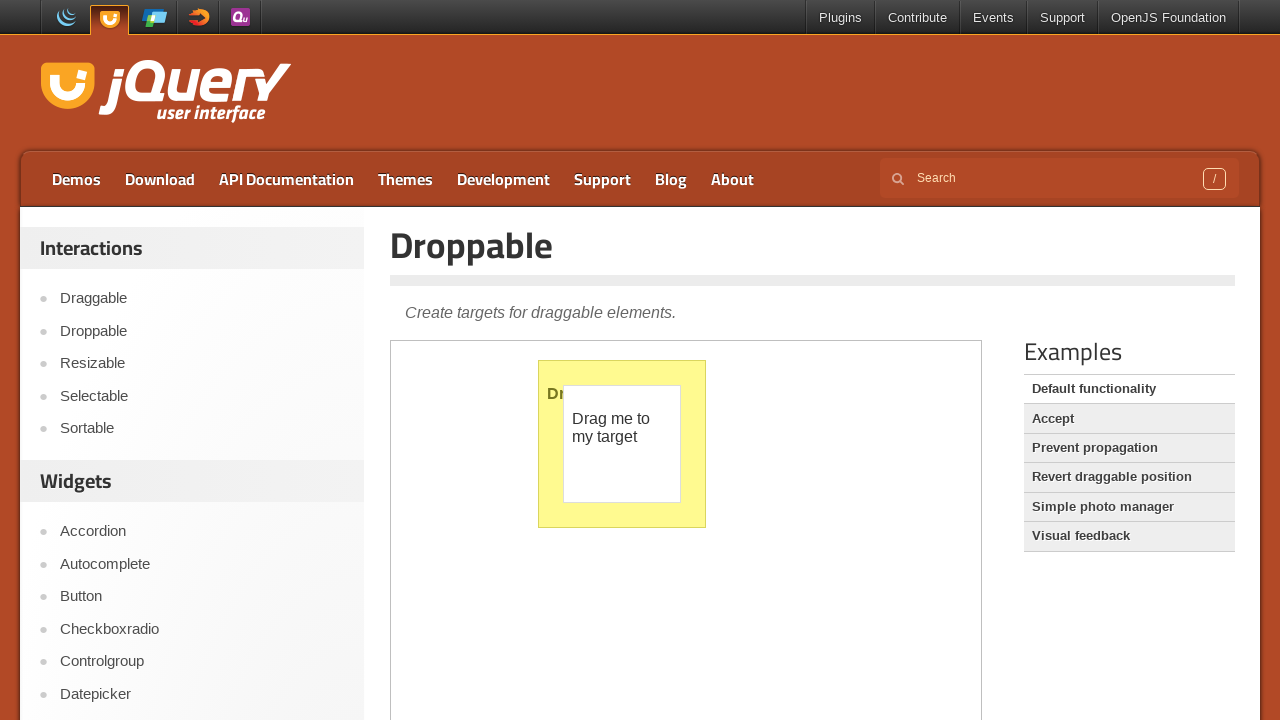